Tests single select dropdown functionality by selecting an option by index from a country dropdown

Starting URL: https://testautomationpractice.blogspot.com/

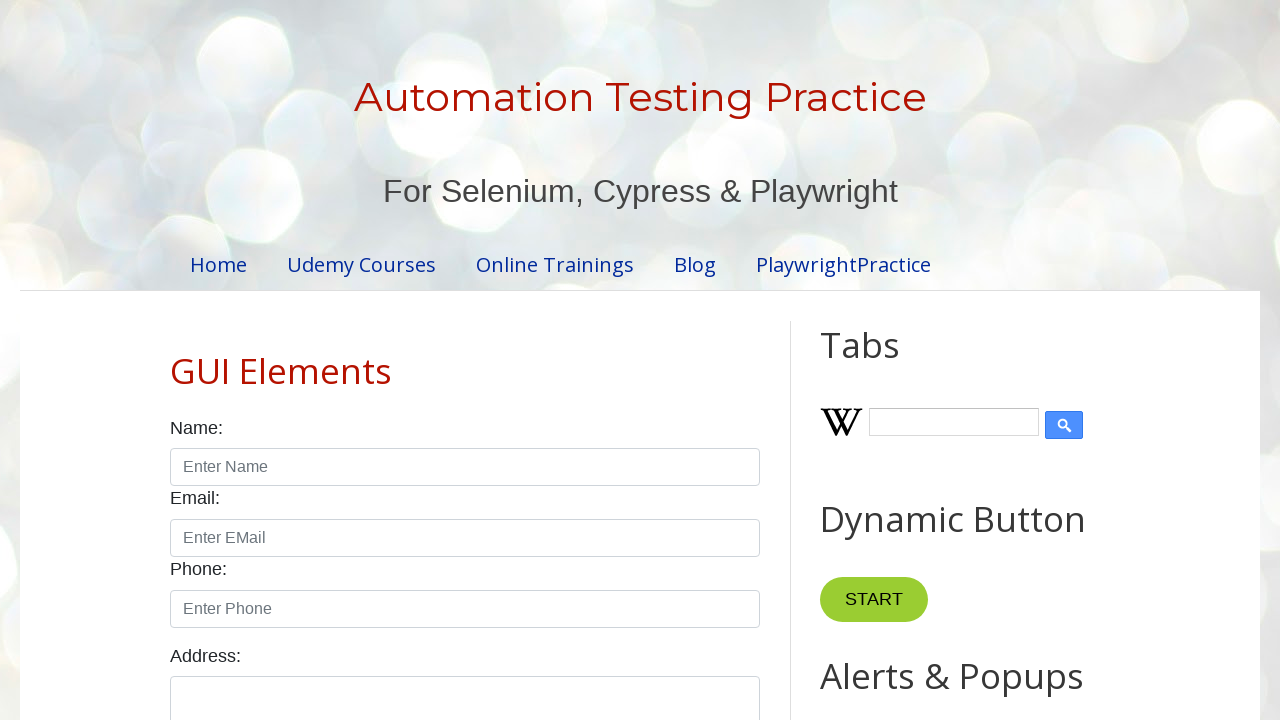

Navigated to test automation practice website
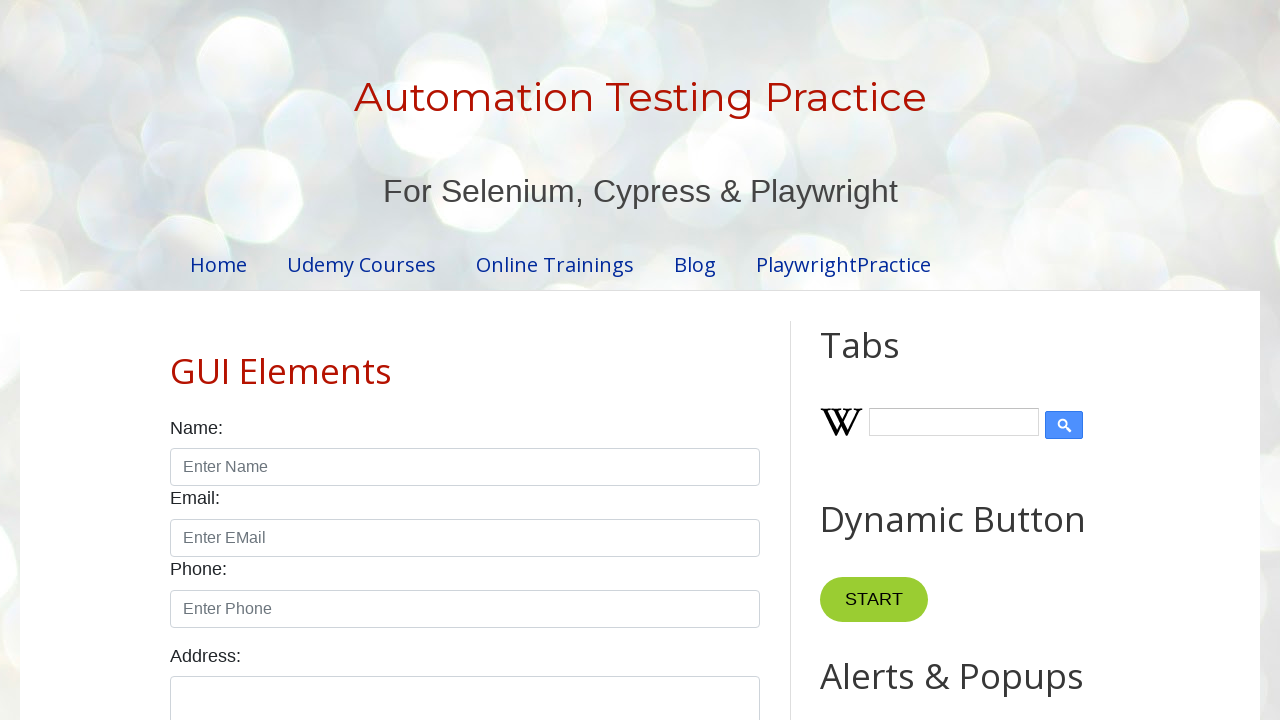

Selected option at index 3 from country dropdown on xpath=//select[@id="country"]
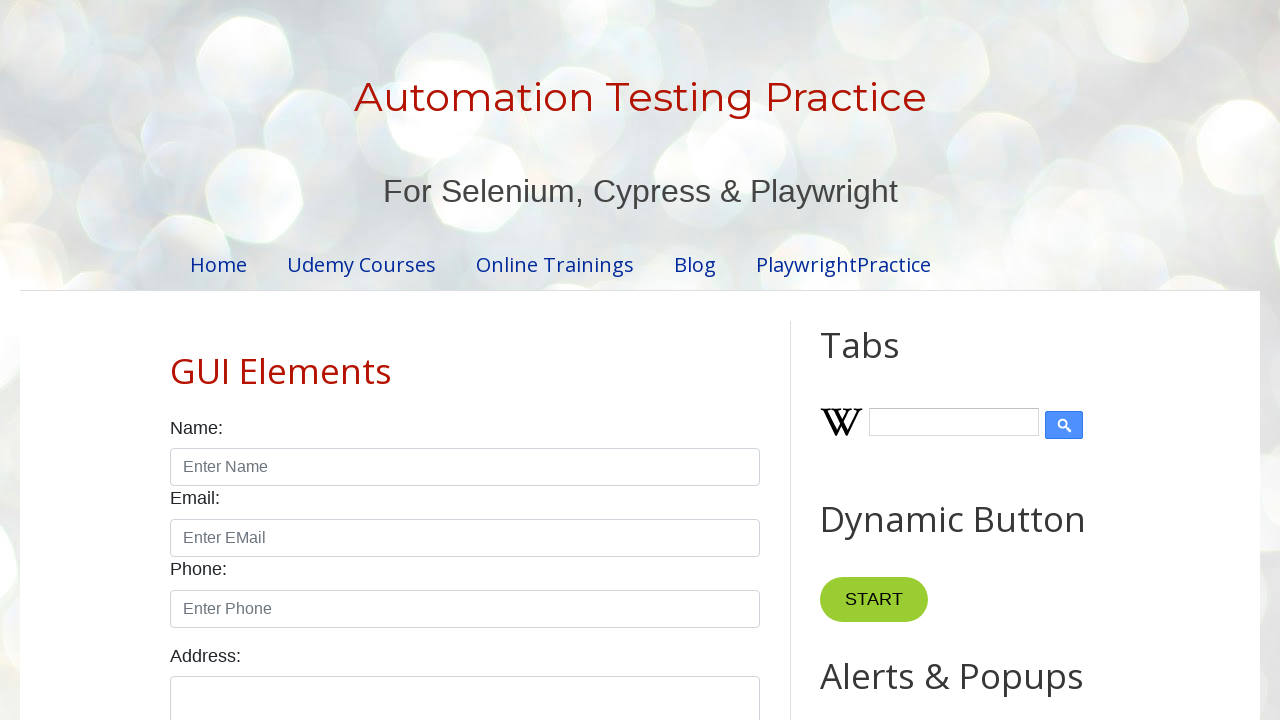

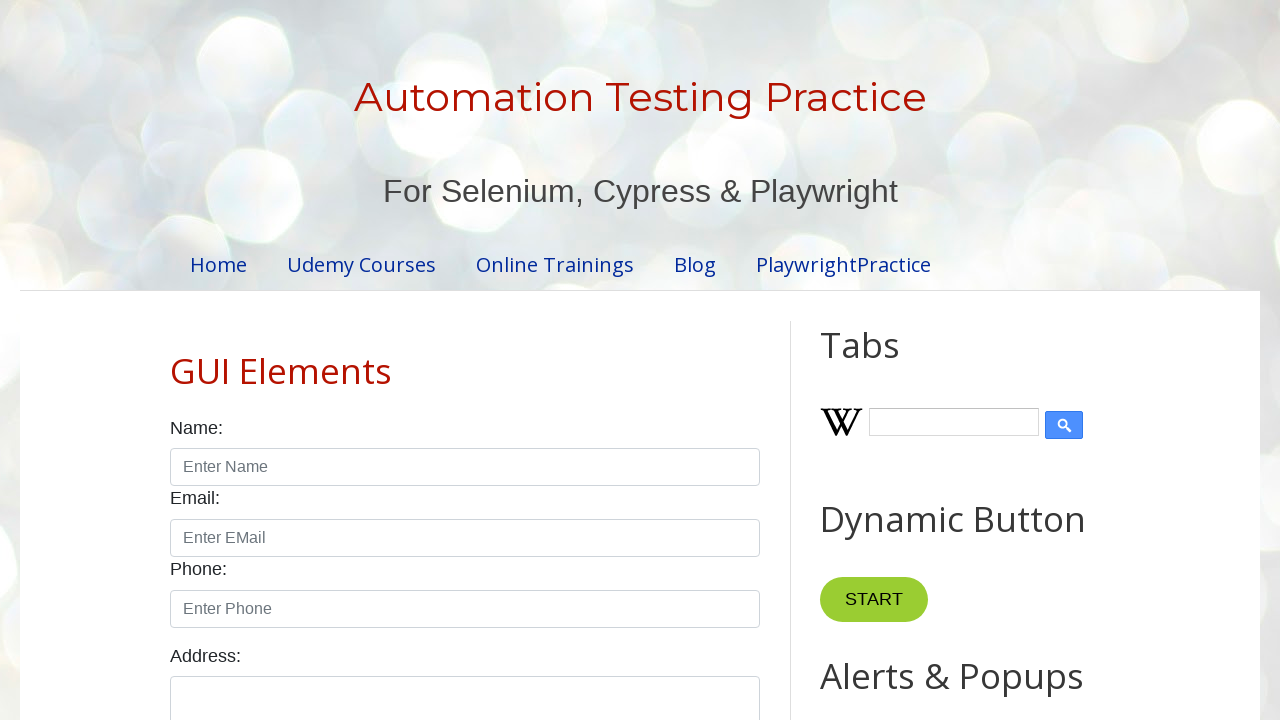